Tests A/B test opt-out functionality by visiting the A/B test page, checking if in an A/B test group, then adding an opt-out cookie, refreshing, and verifying the page shows "No A/B Test"

Starting URL: http://the-internet.herokuapp.com/abtest

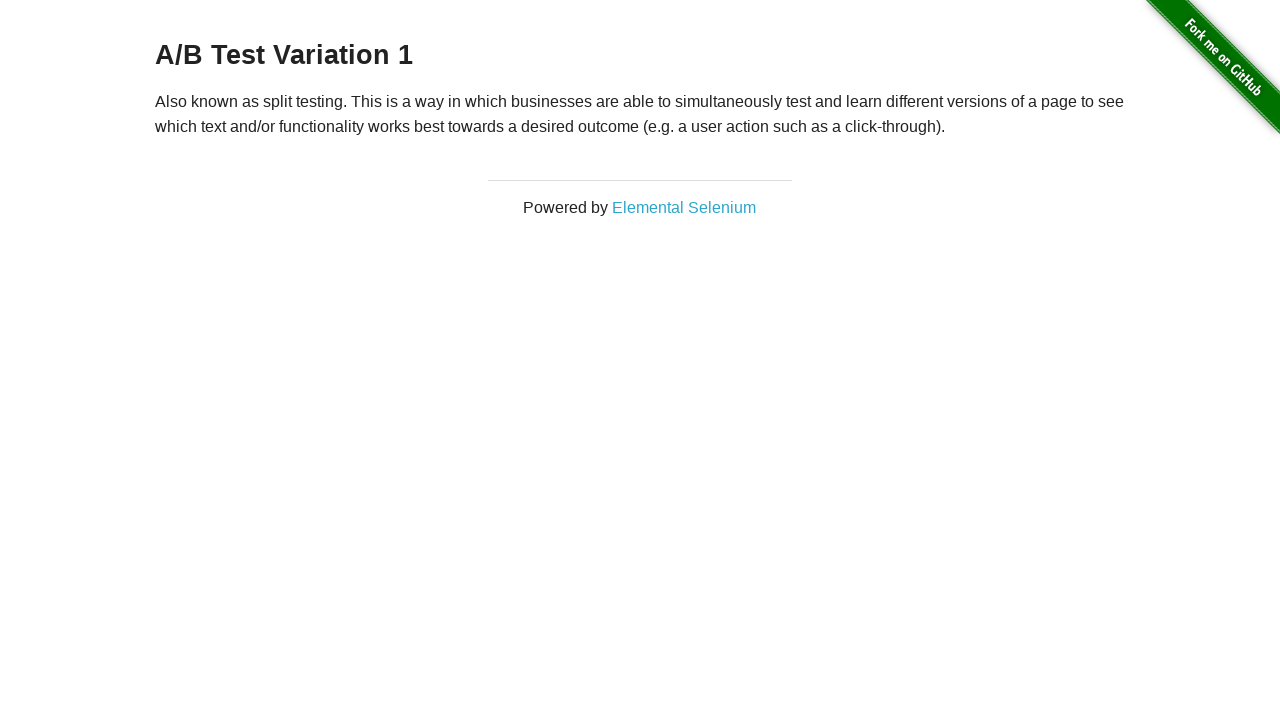

Waited for h3 heading to load
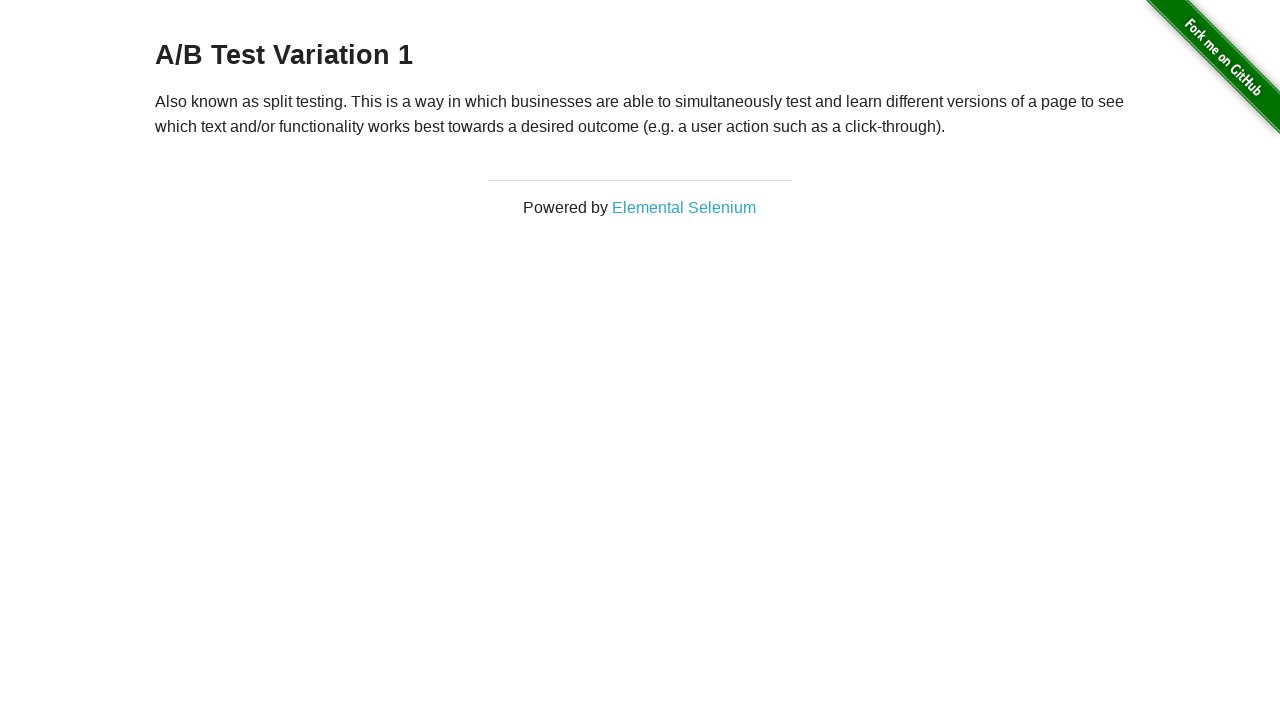

Retrieved heading text: A/B Test Variation 1
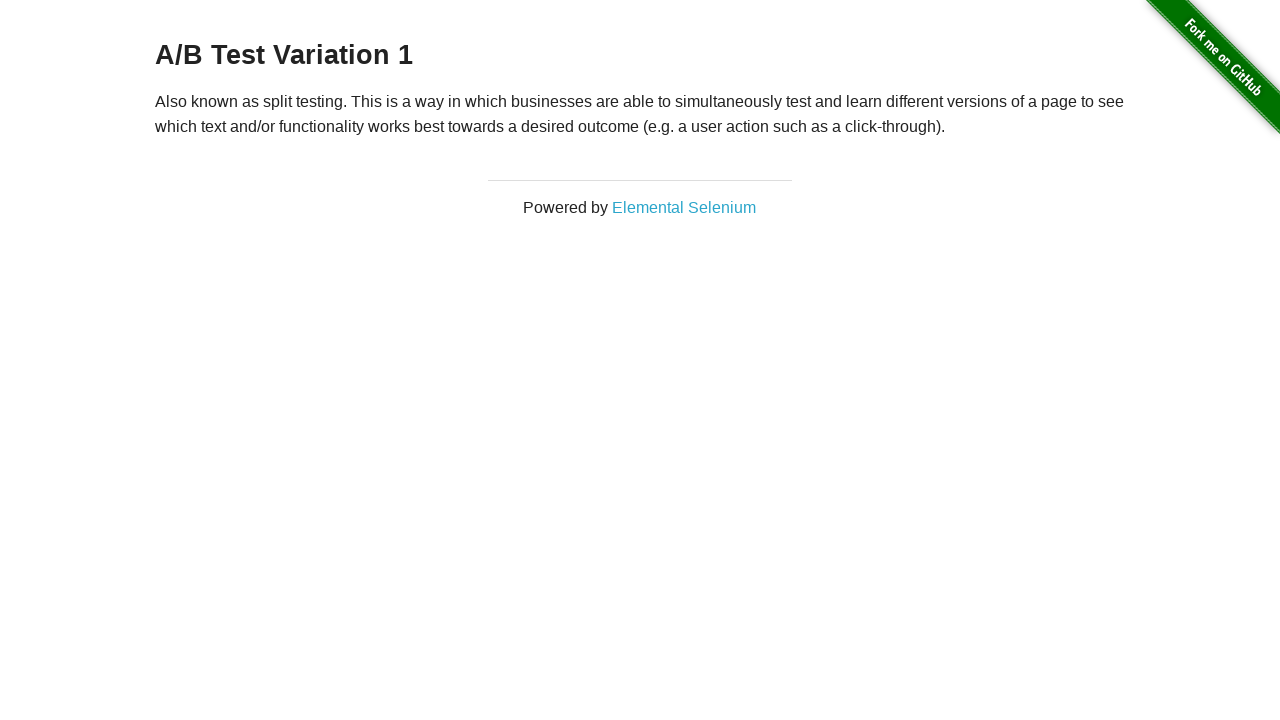

Added optimizelyOptOut cookie to opt out of A/B test
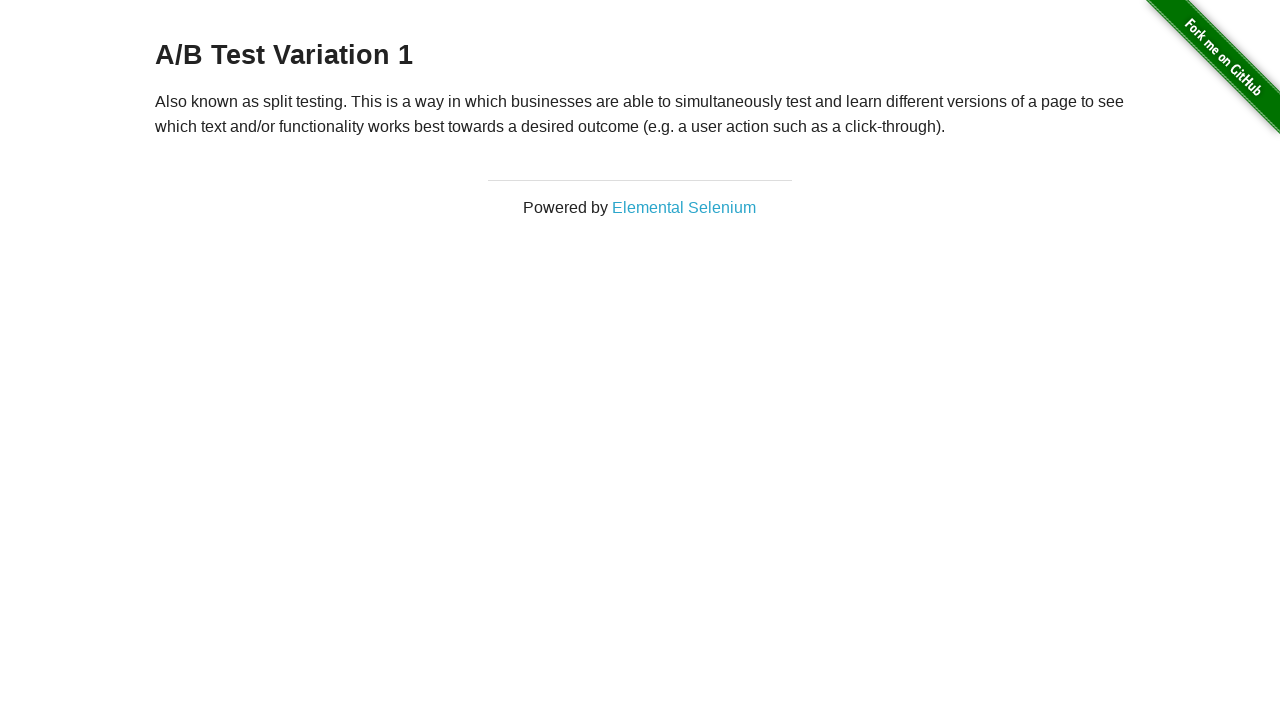

Reloaded page after adding opt-out cookie
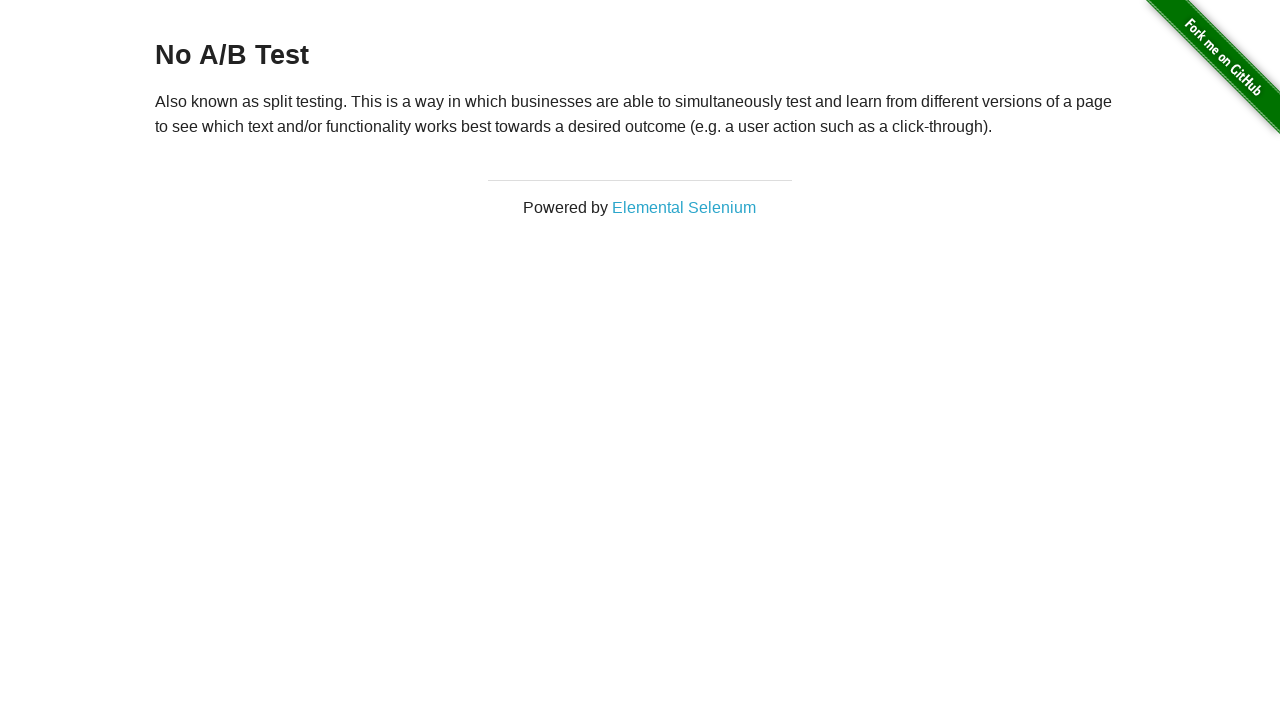

Waited for heading to load after page reload
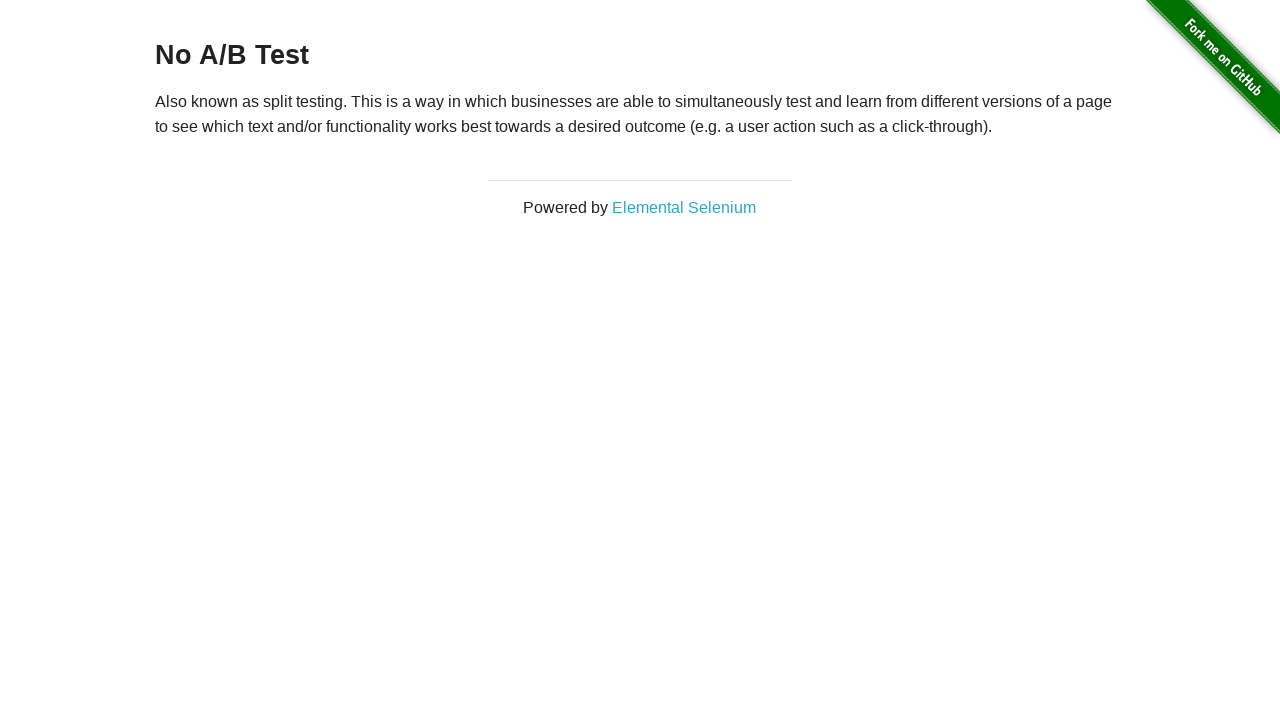

Retrieved heading text after opt-out: No A/B Test
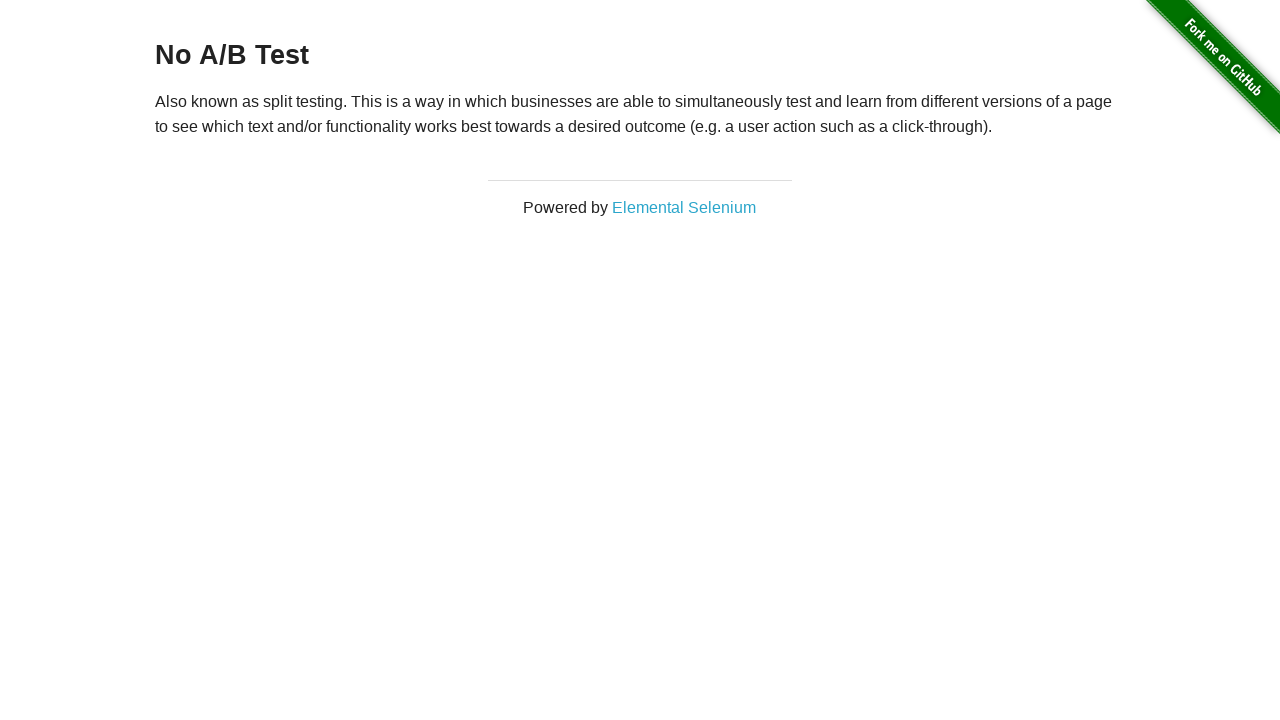

Verified page shows 'No A/B Test' - opt-out successful
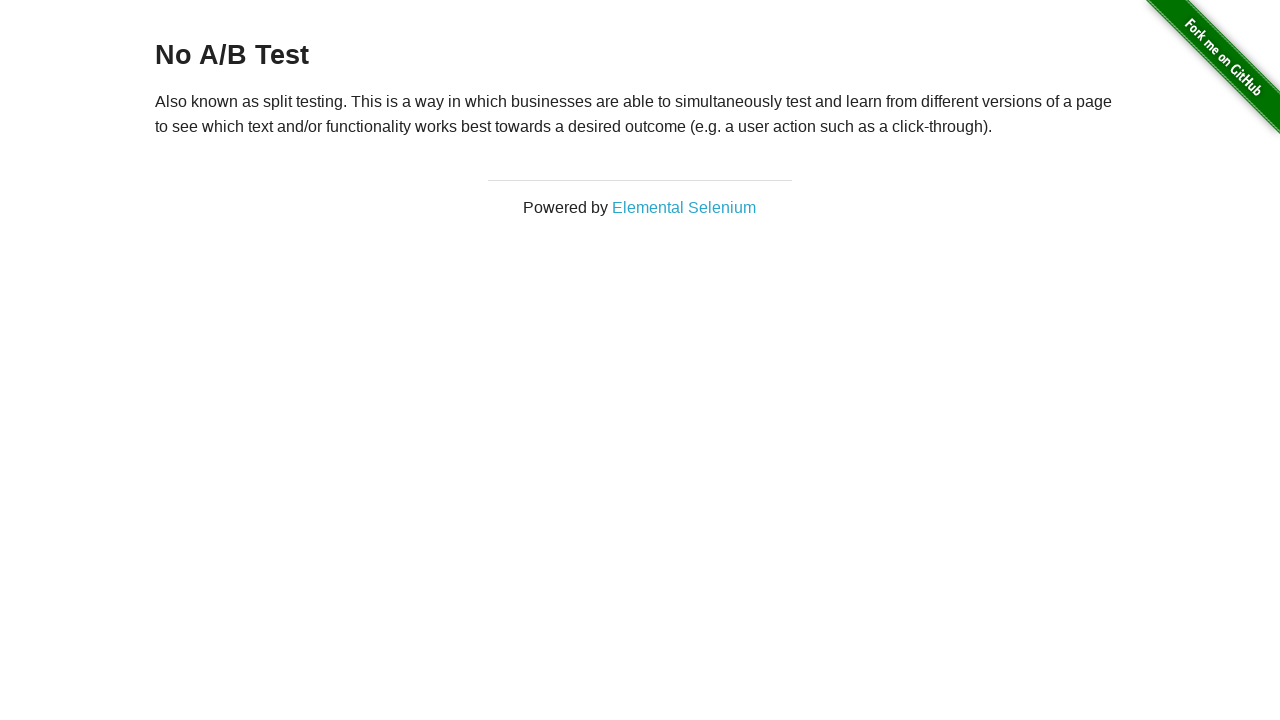

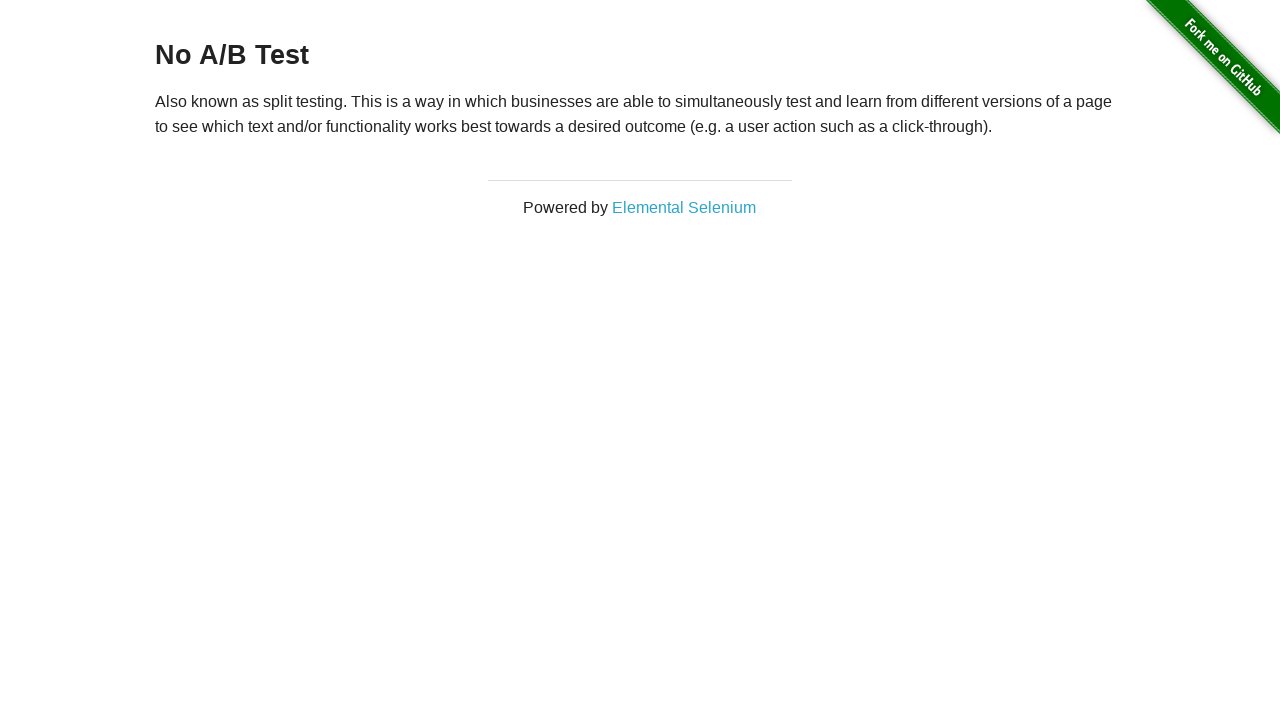